Tests that a bank manager can add a new customer and then search for them by name in the customer list. The test creates a customer with generated data, verifies the success message, navigates to the customers page, and searches to confirm the customer was added correctly.

Starting URL: https://www.globalsqa.com/angularJs-protractor/BankingProject/#/login

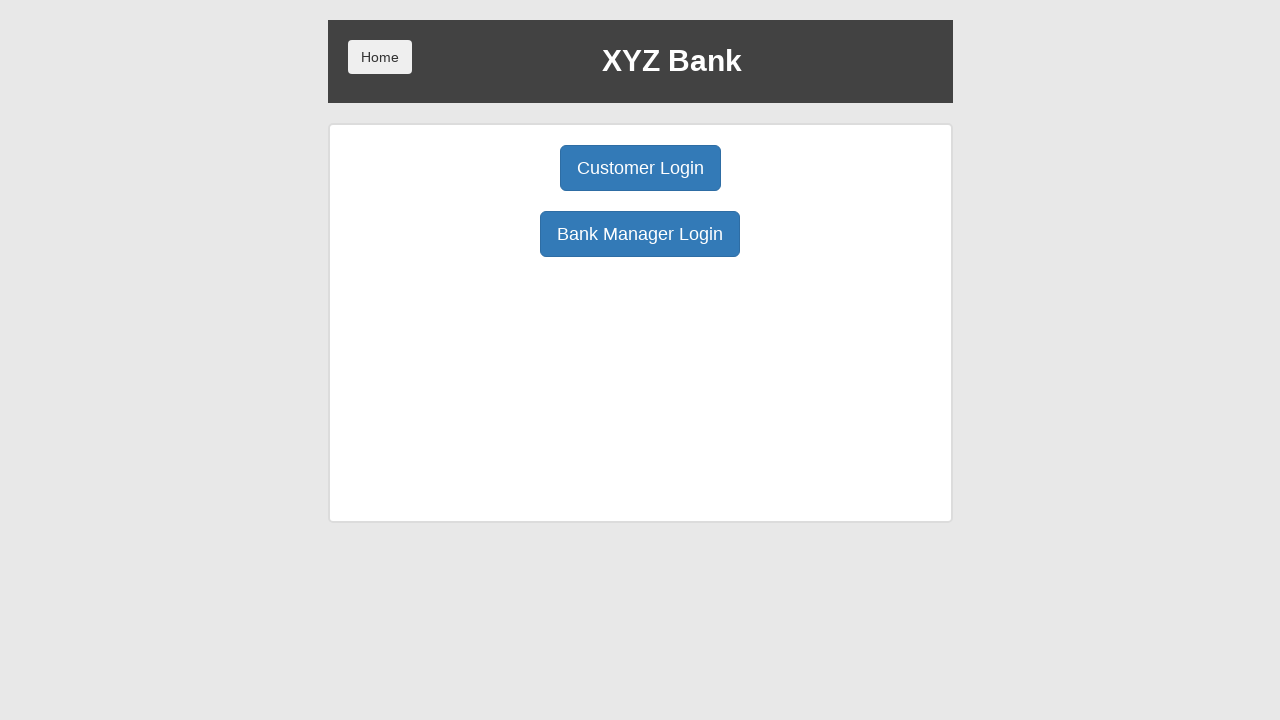

Bank Manager Login button selector found
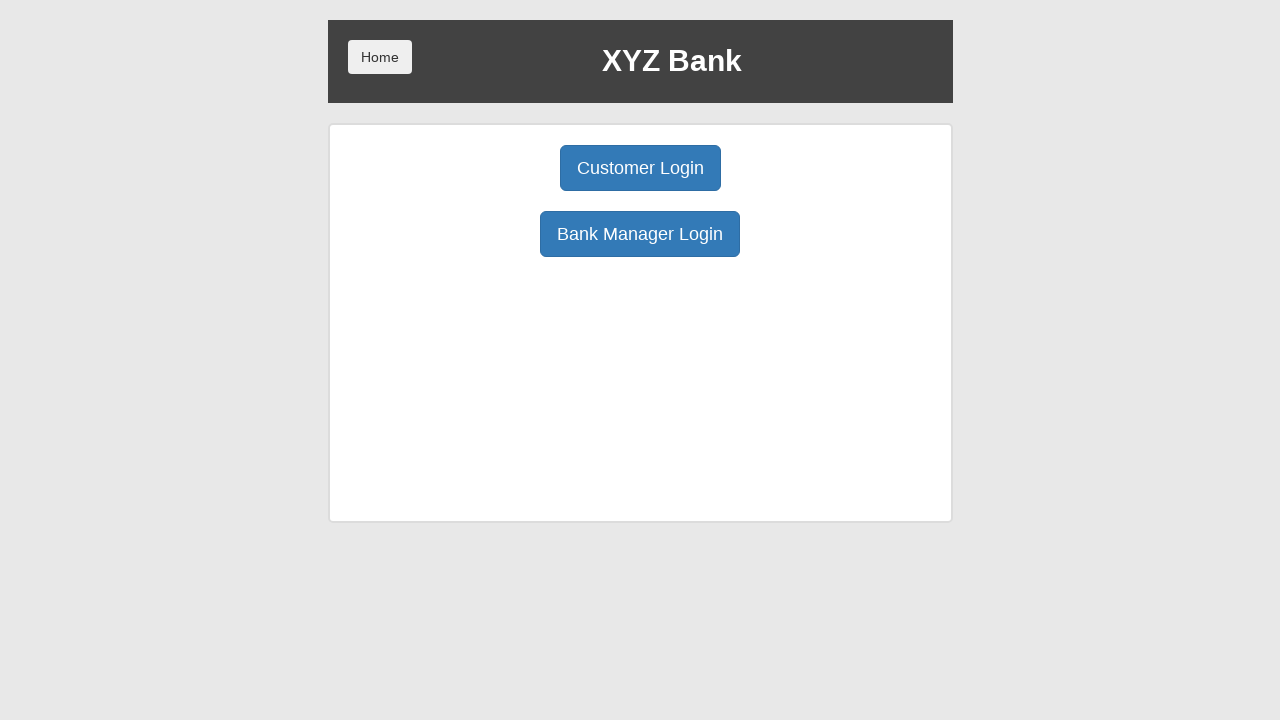

Clicked Bank Manager Login button at (640, 234) on role=button[name='Bank Manager Login']
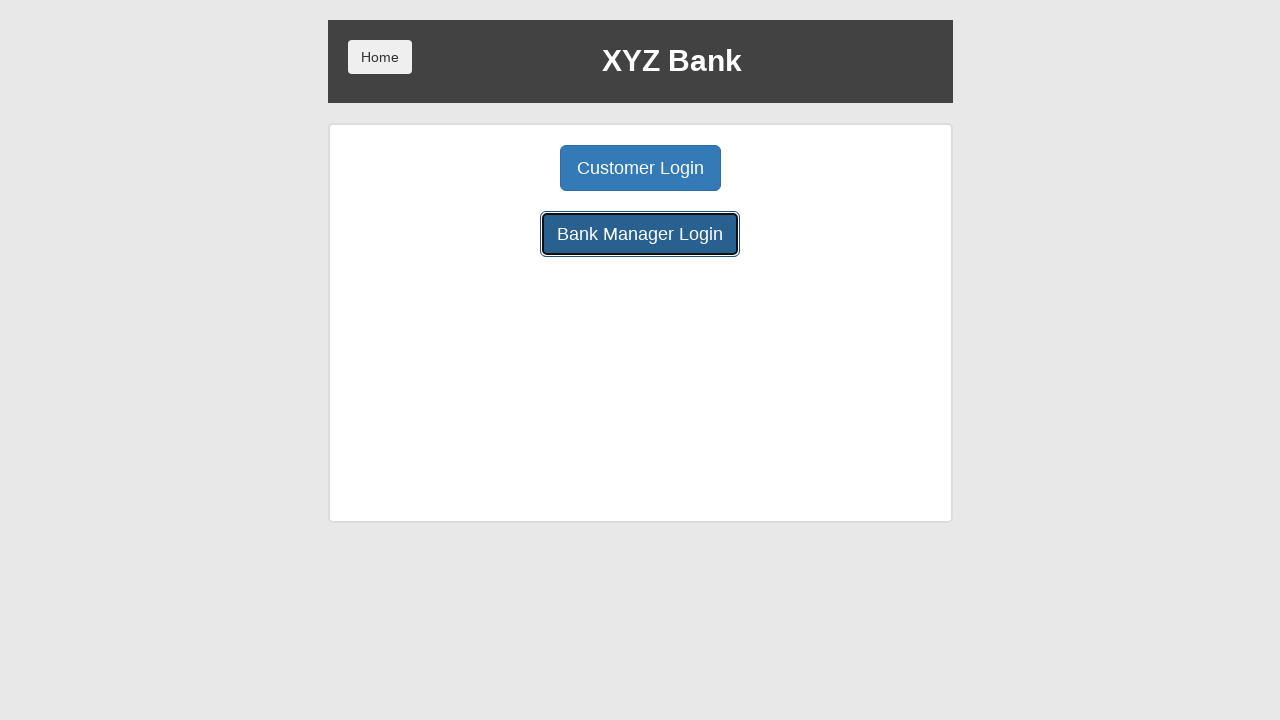

Clicked Add Customer button at (502, 168) on role=button[name='Add Customer']
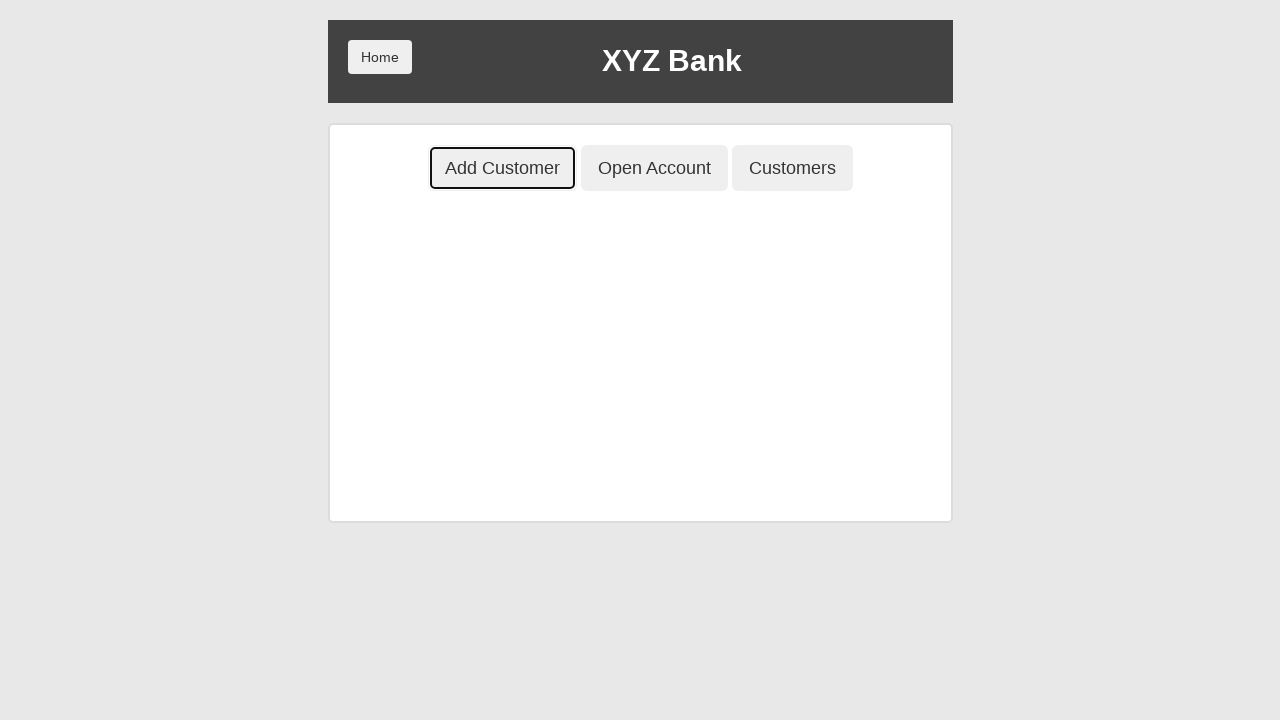

Filled first name field with 'Miranda' on input[ng-model='fName']
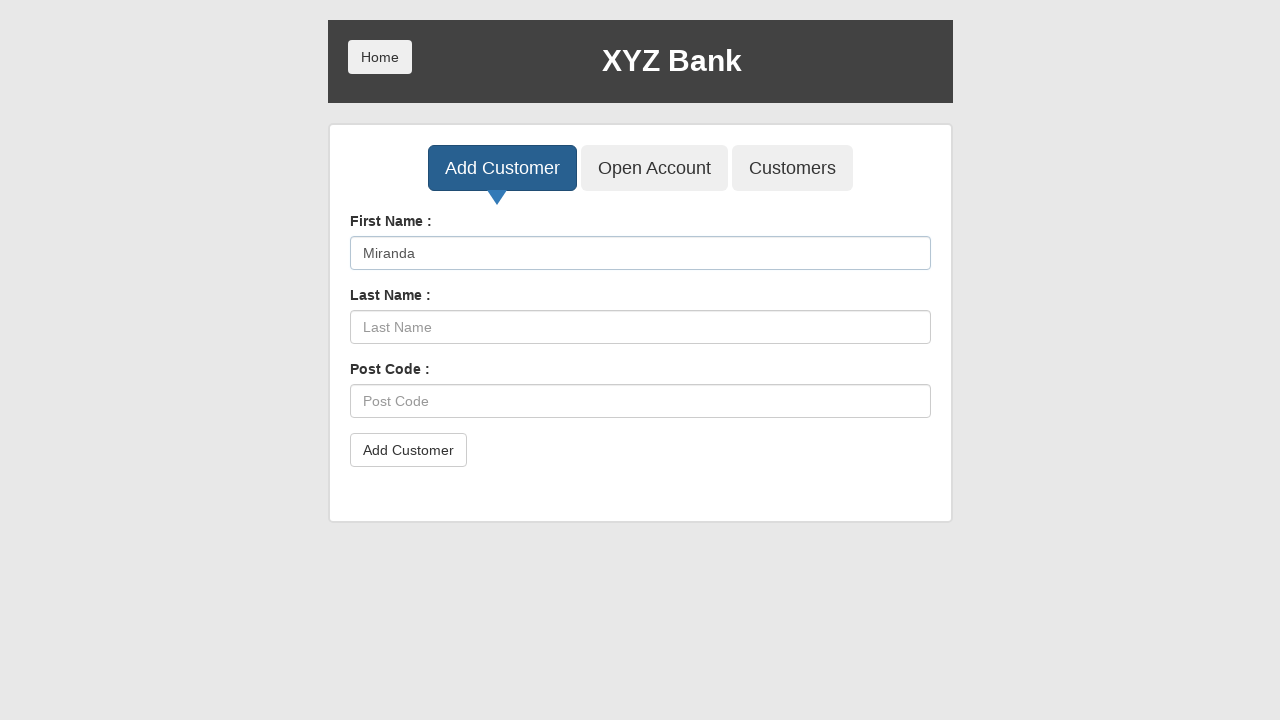

Filled last name field with 'Thompson' on input[ng-model='lName']
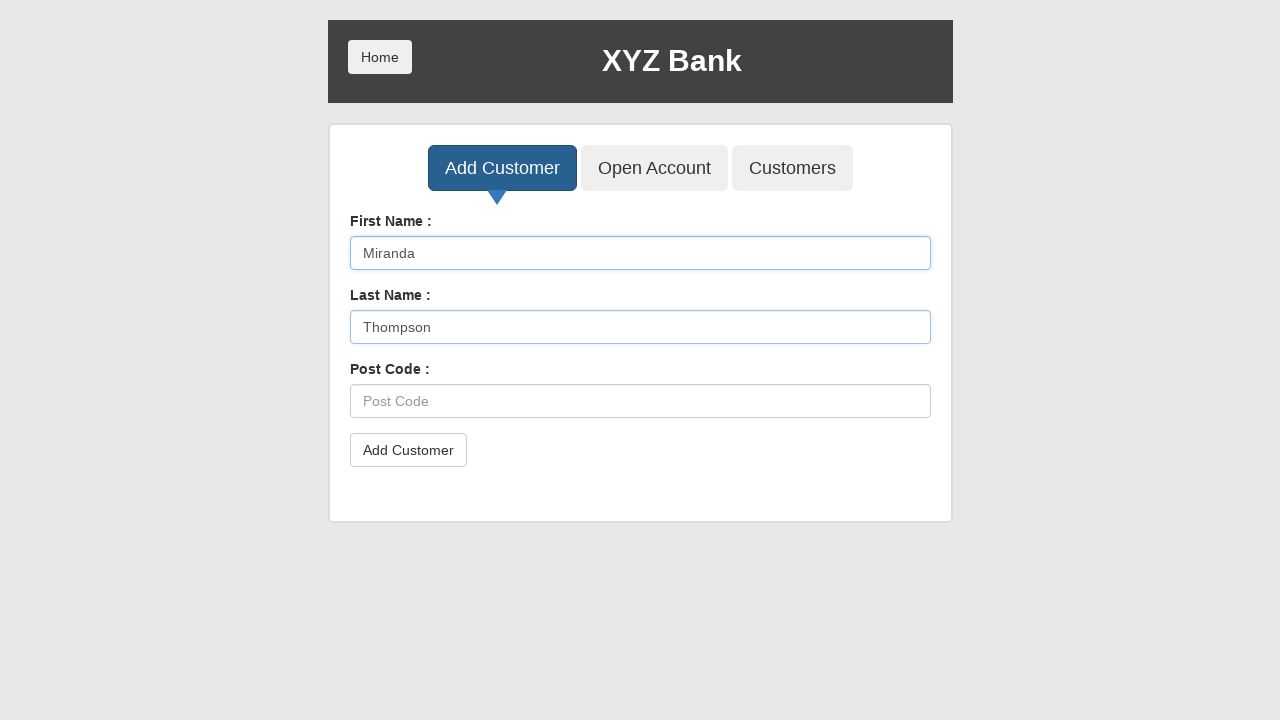

Filled post code field with '90210' on input[ng-model='postCd']
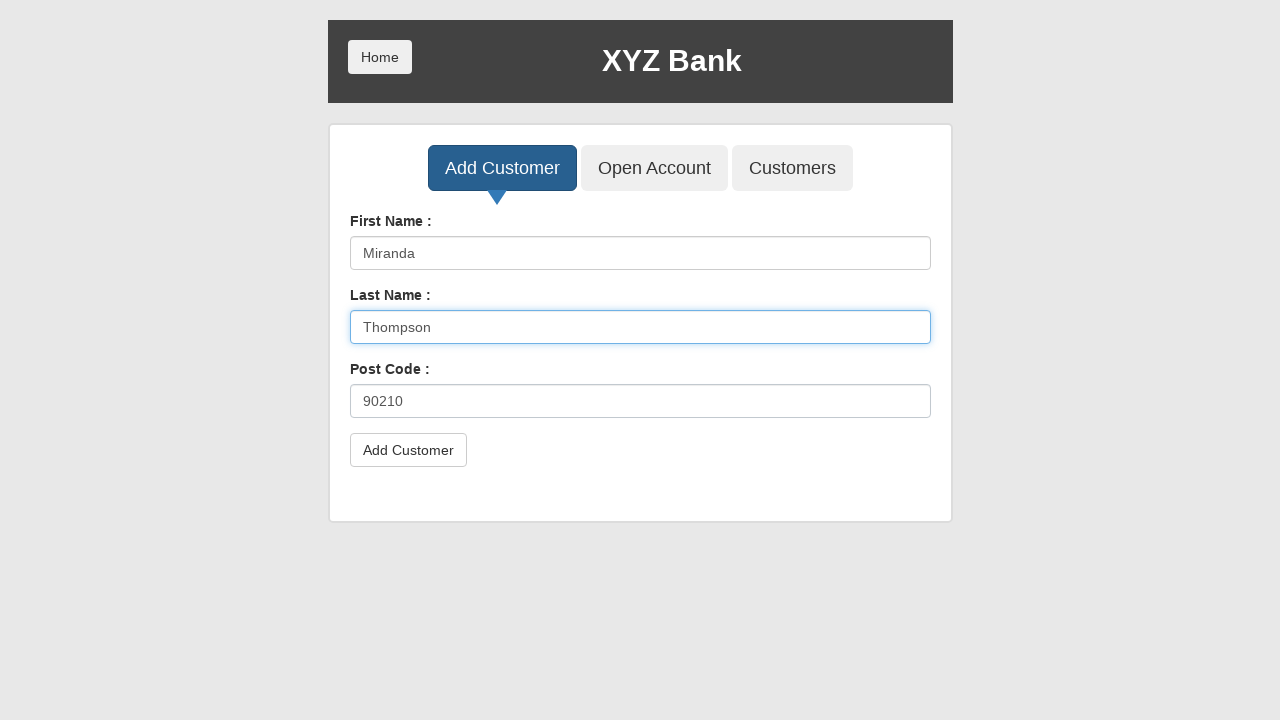

Set up dialog auto-accept handler
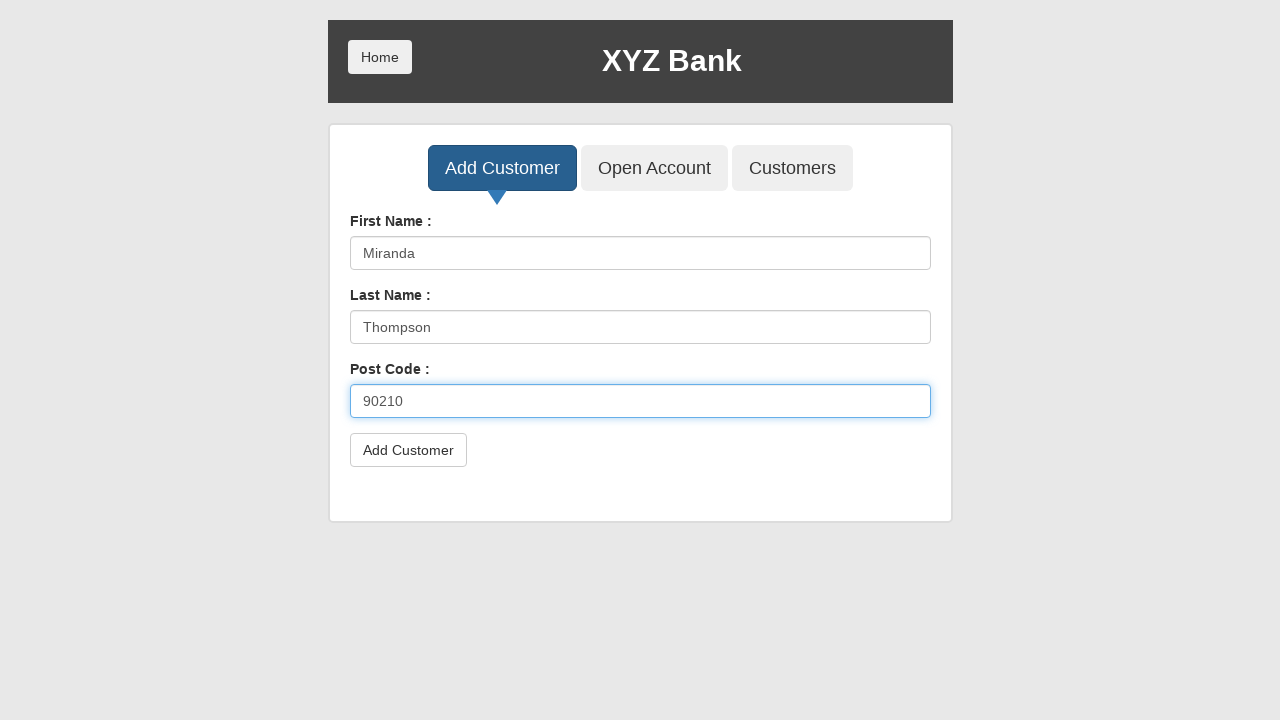

Clicked submit button to add customer at (408, 450) on button[type='submit']
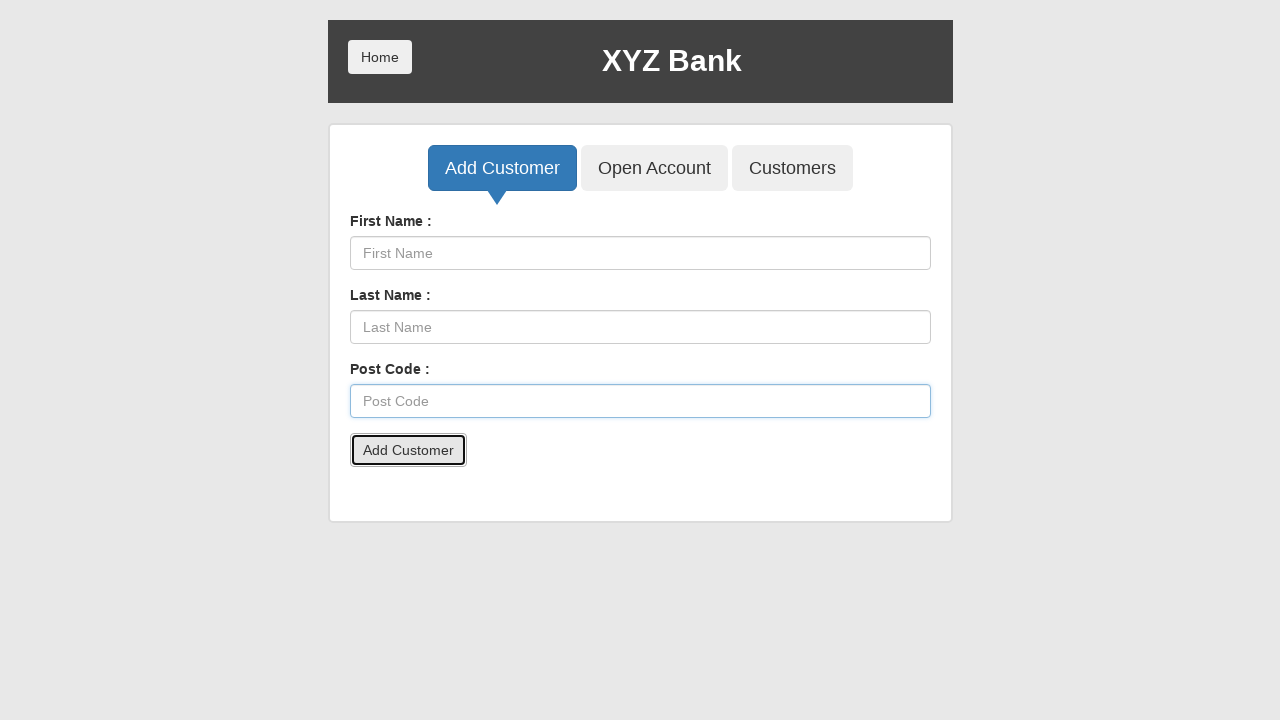

Clicked Customers button to navigate to customer list at (792, 168) on role=button[name='Customers']
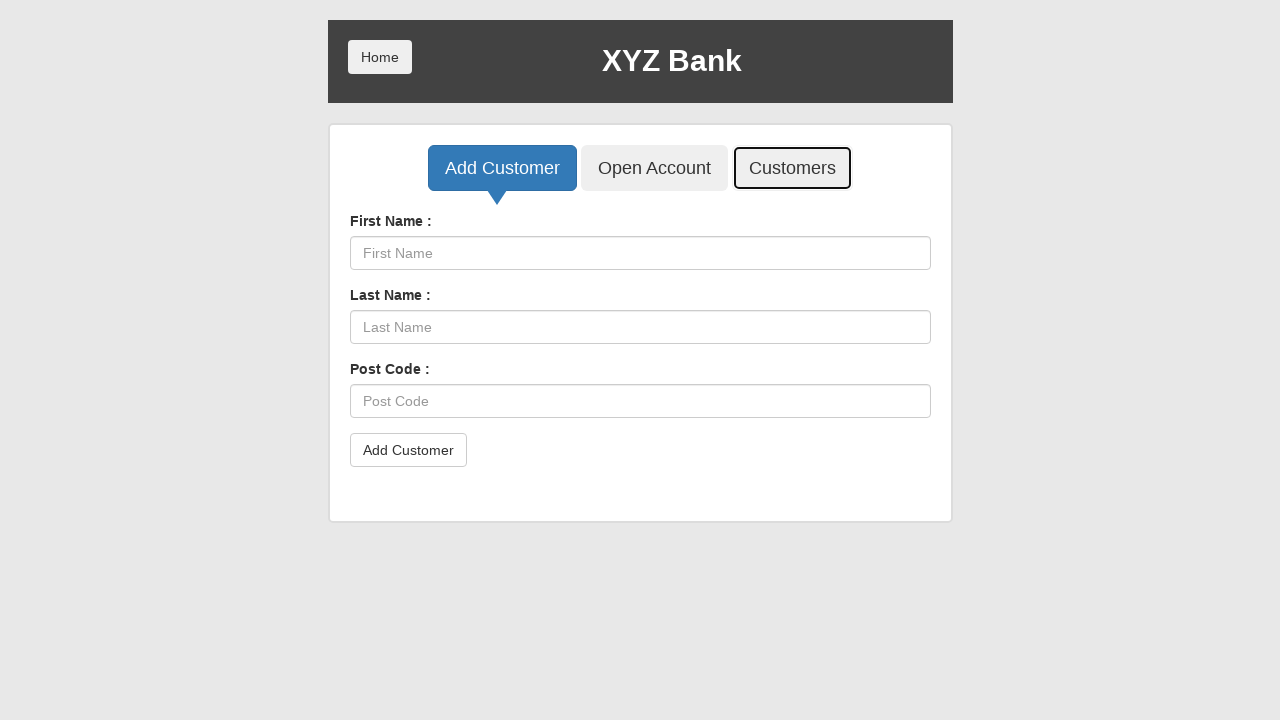

Customer list table loaded
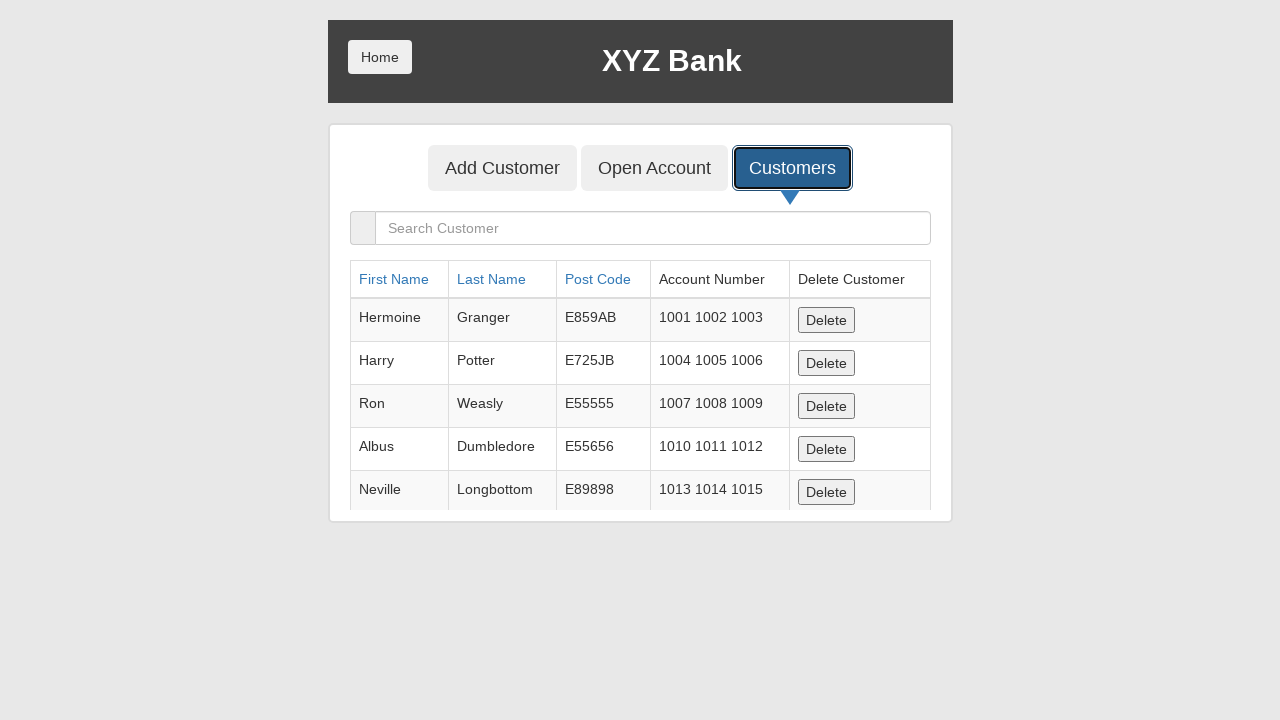

Filled search field with customer last name 'Thompson' on [placeholder='Search Customer']
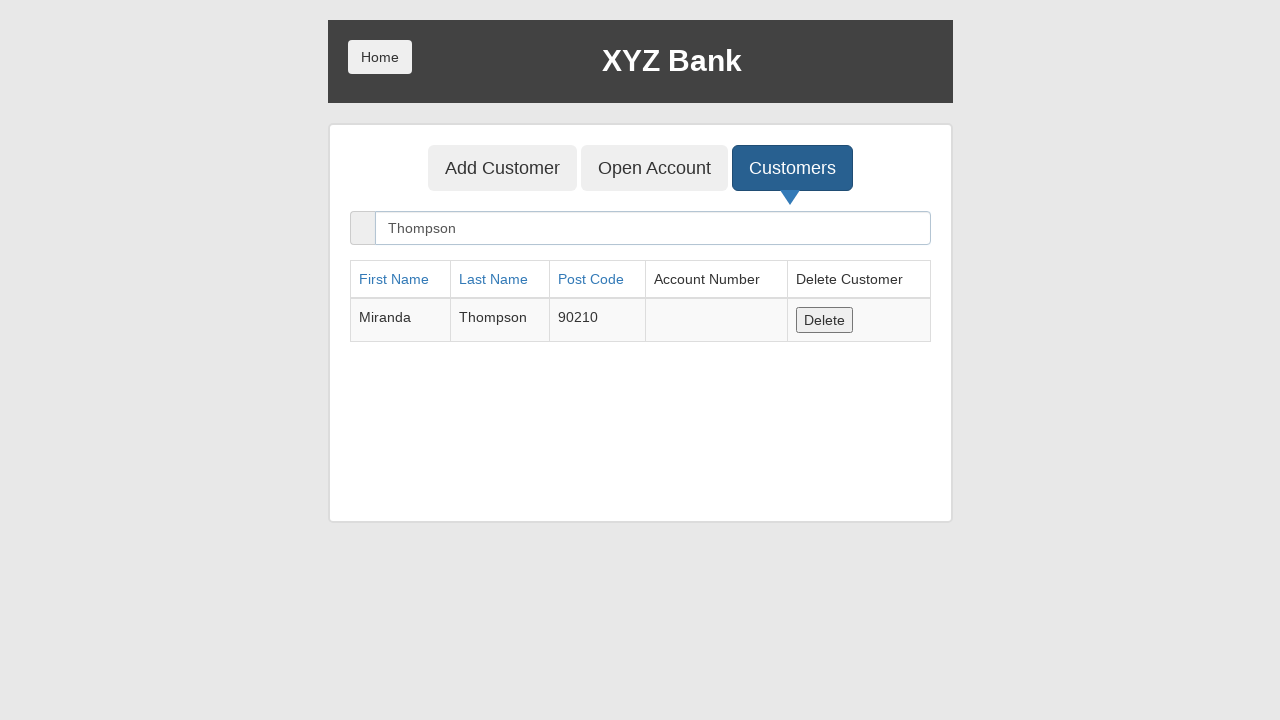

Verified customer 'Thompson' appears in search results
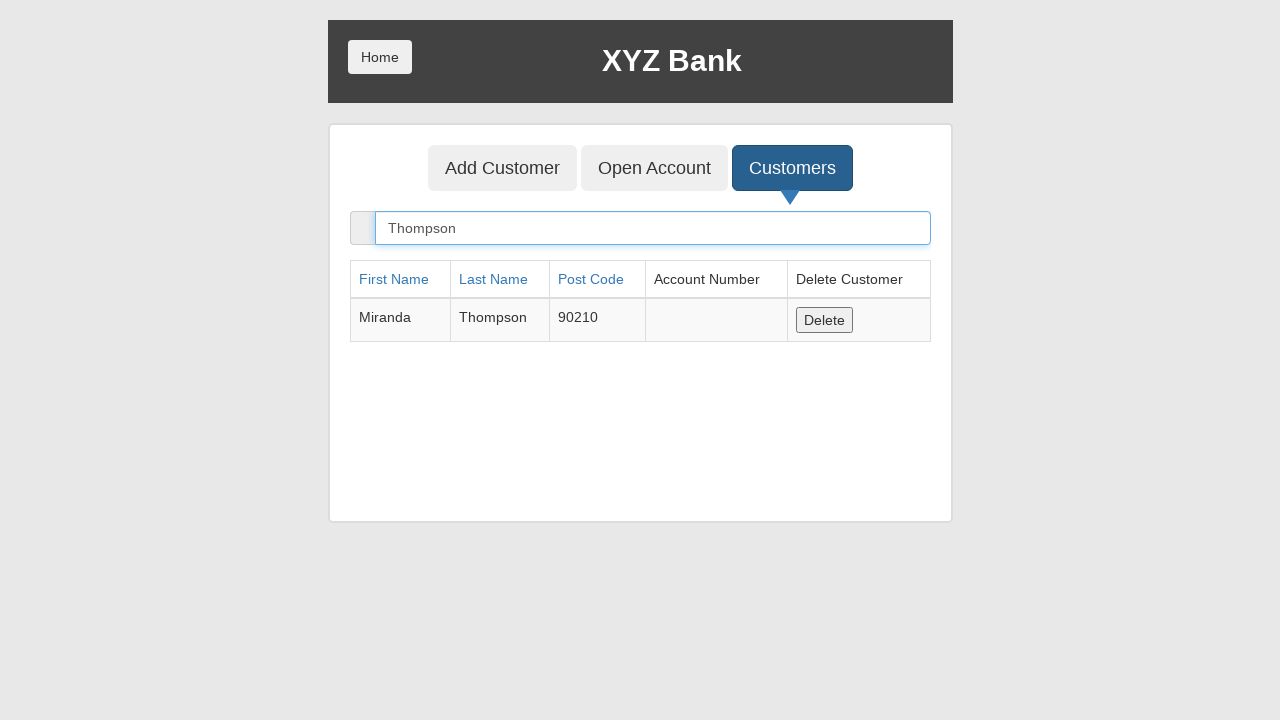

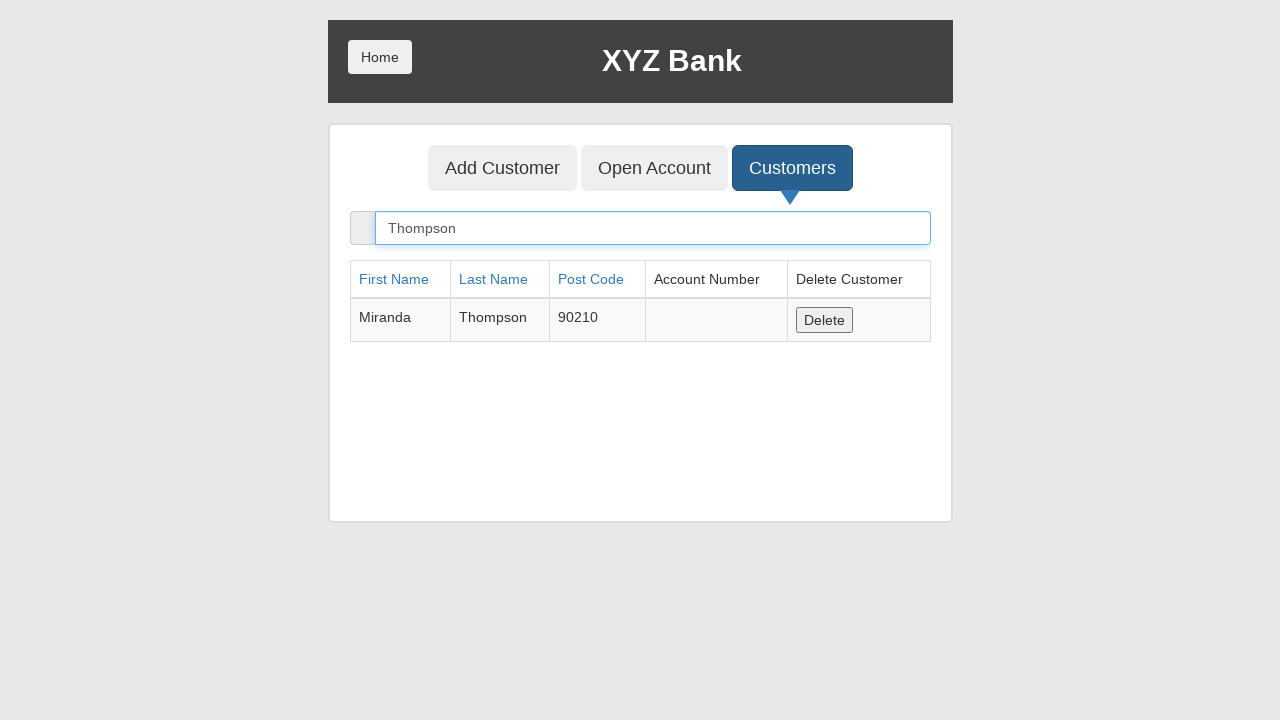